Navigates to a product comparison page and interacts with pricing elements for Samsung Galaxy S6 by hovering over discount price element

Starting URL: https://supsystic.com/example/comparison-example/

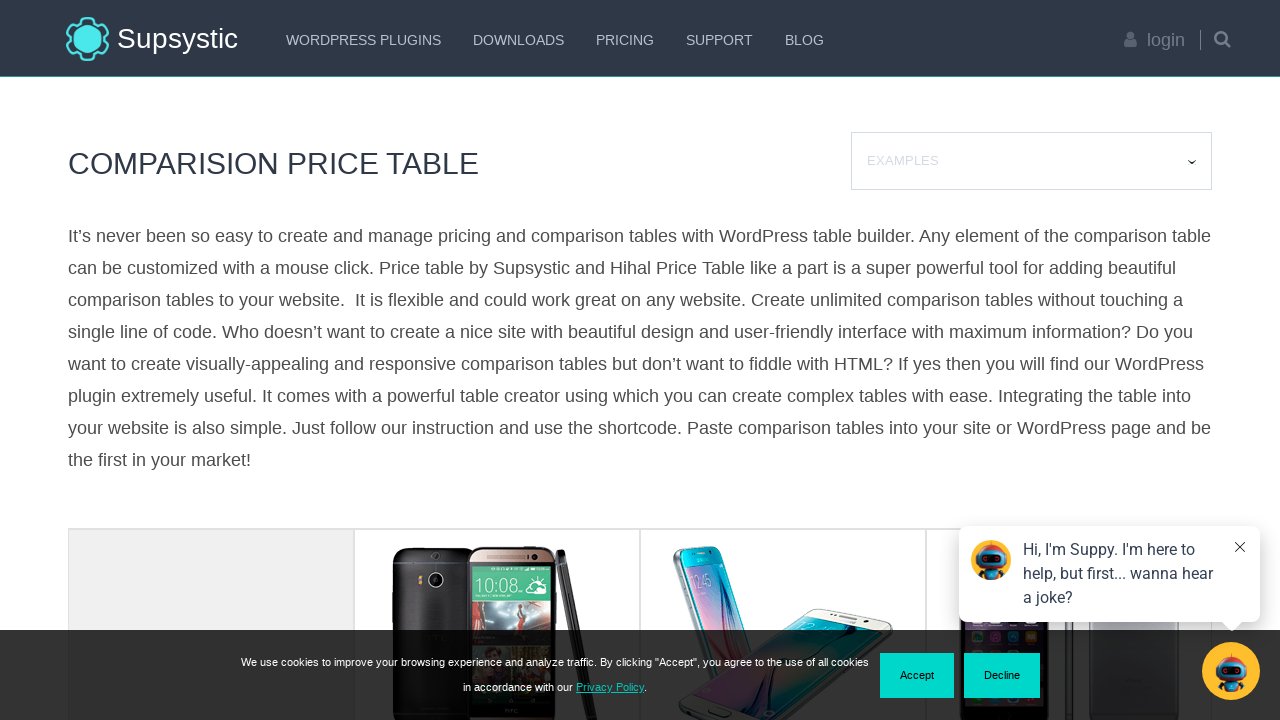

Navigated to product comparison page
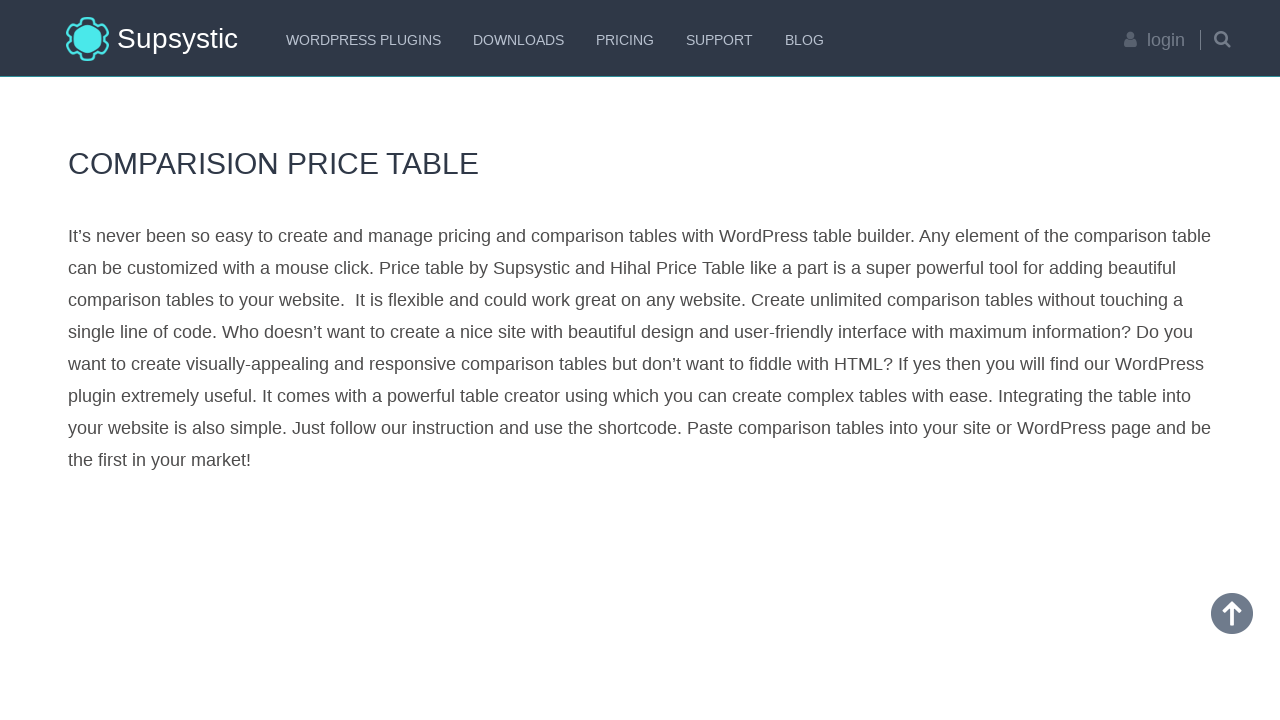

Located discount price element for Samsung Galaxy S6
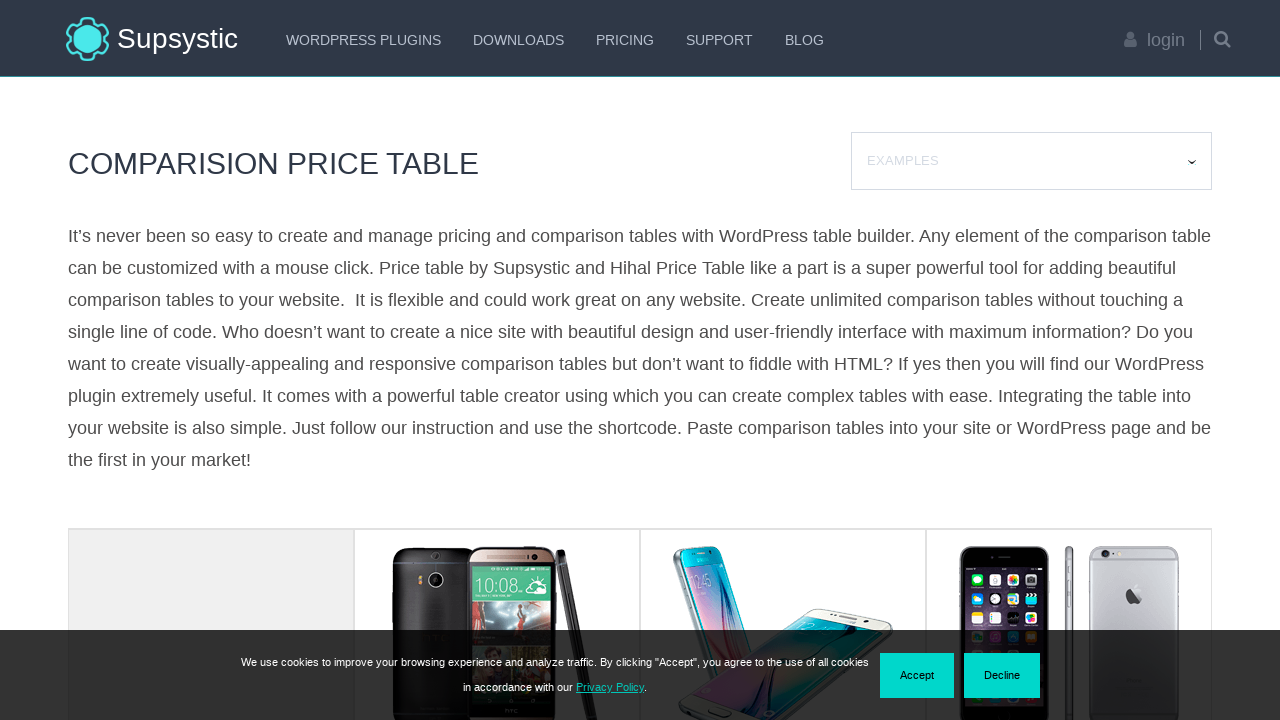

Located regular price element for Samsung Galaxy S6
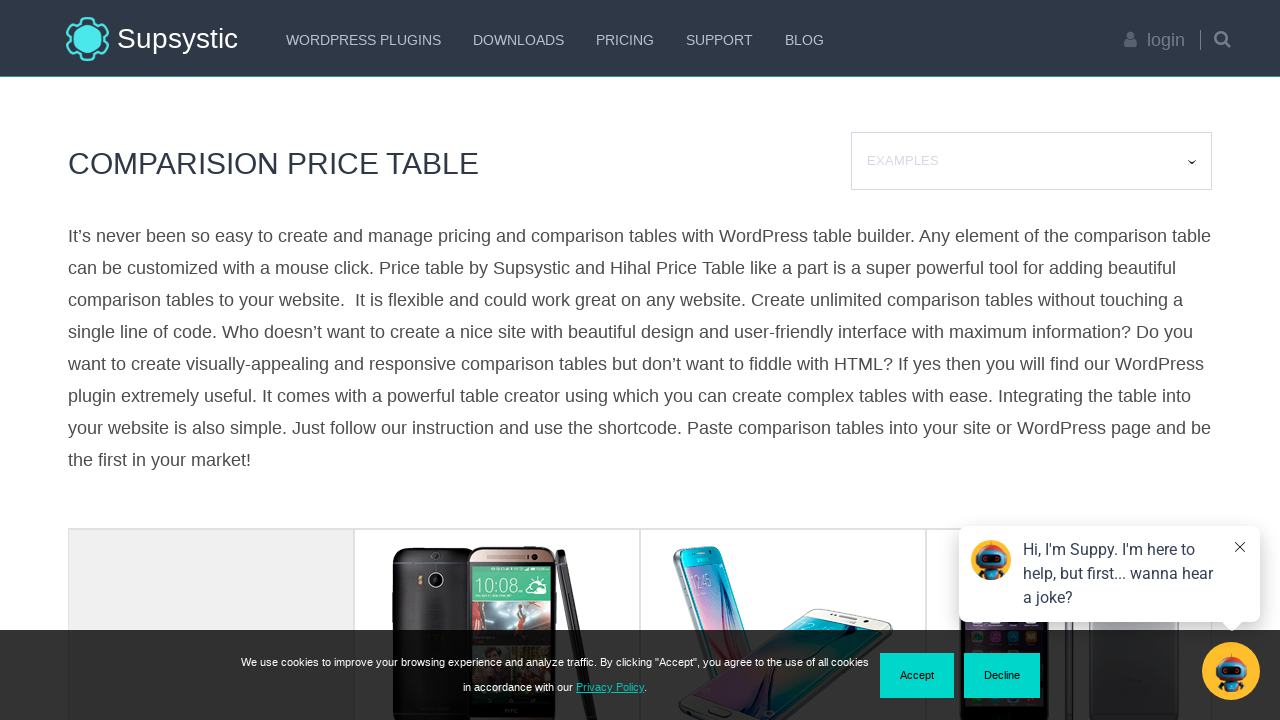

Hovered over discount price element for Samsung Galaxy S6 at (783, 360) on xpath=//span[contains(text(), 'Samsung Galaxy S6')]/ancestor::div[@class='ptsCol
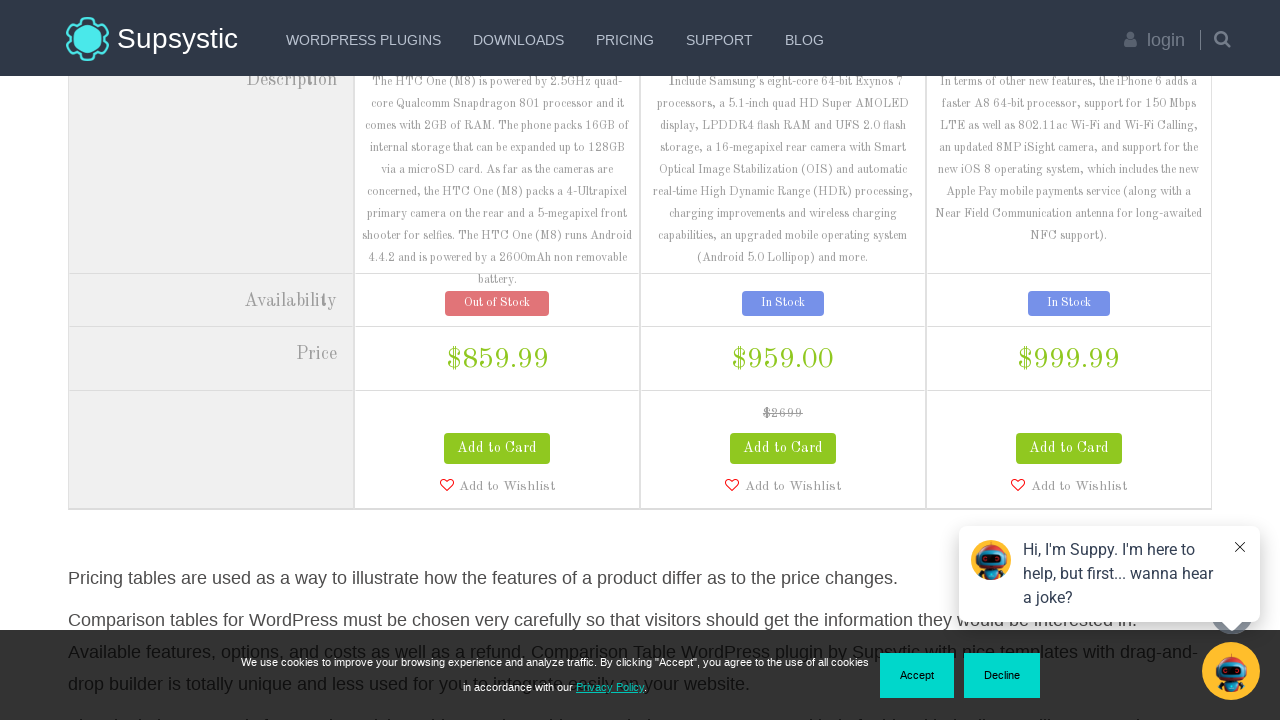

Discount price element is now visible
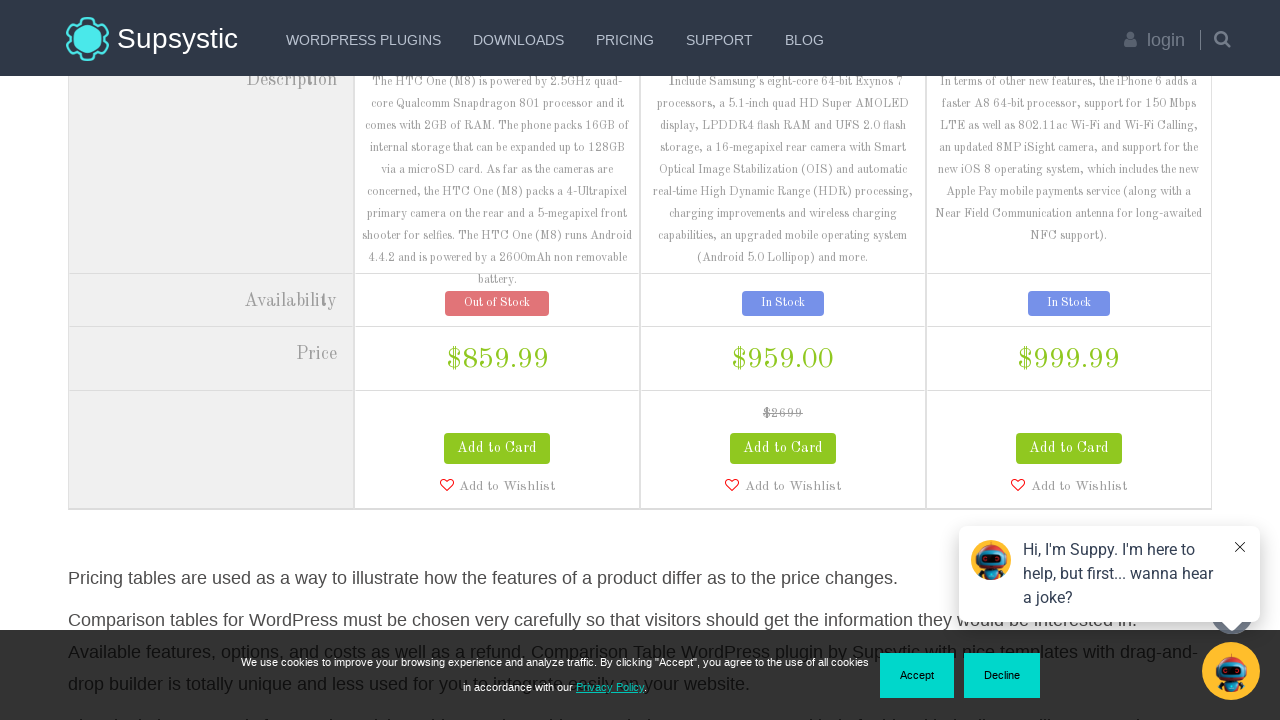

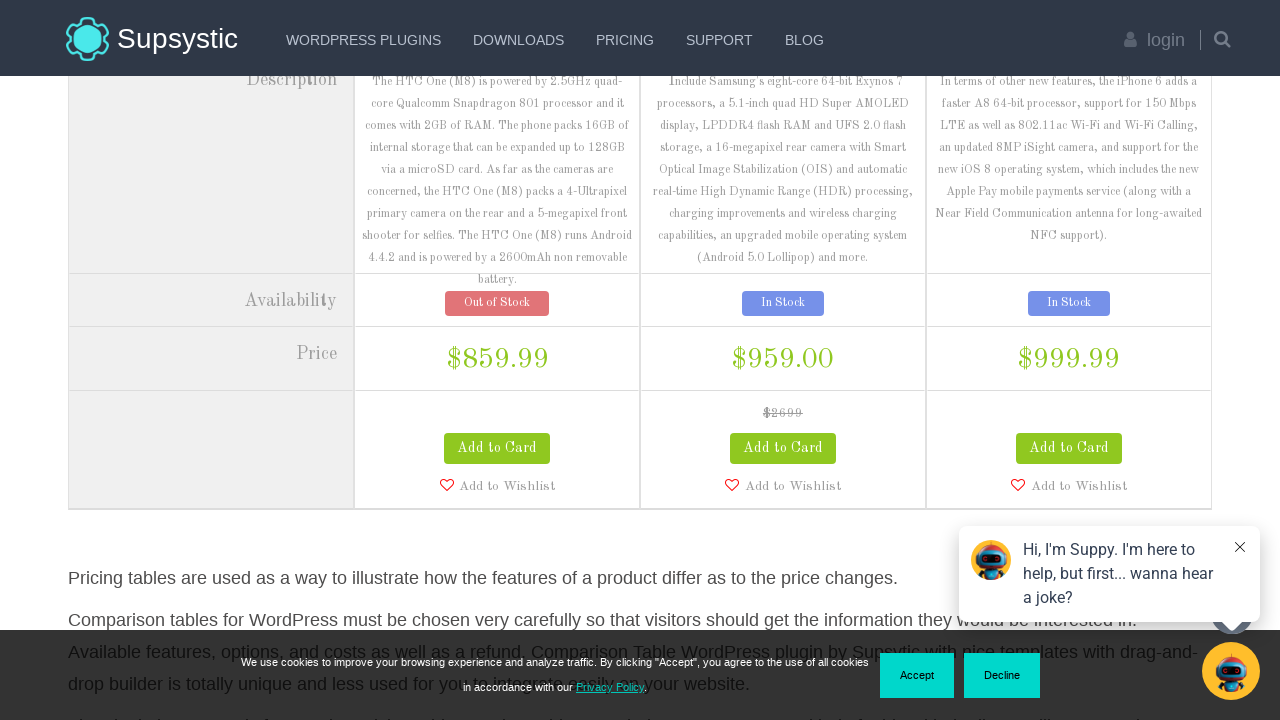